Tests the username field error handling when input contains only blank spaces (4 spaces).

Starting URL: https://buggy.justtestit.org/register

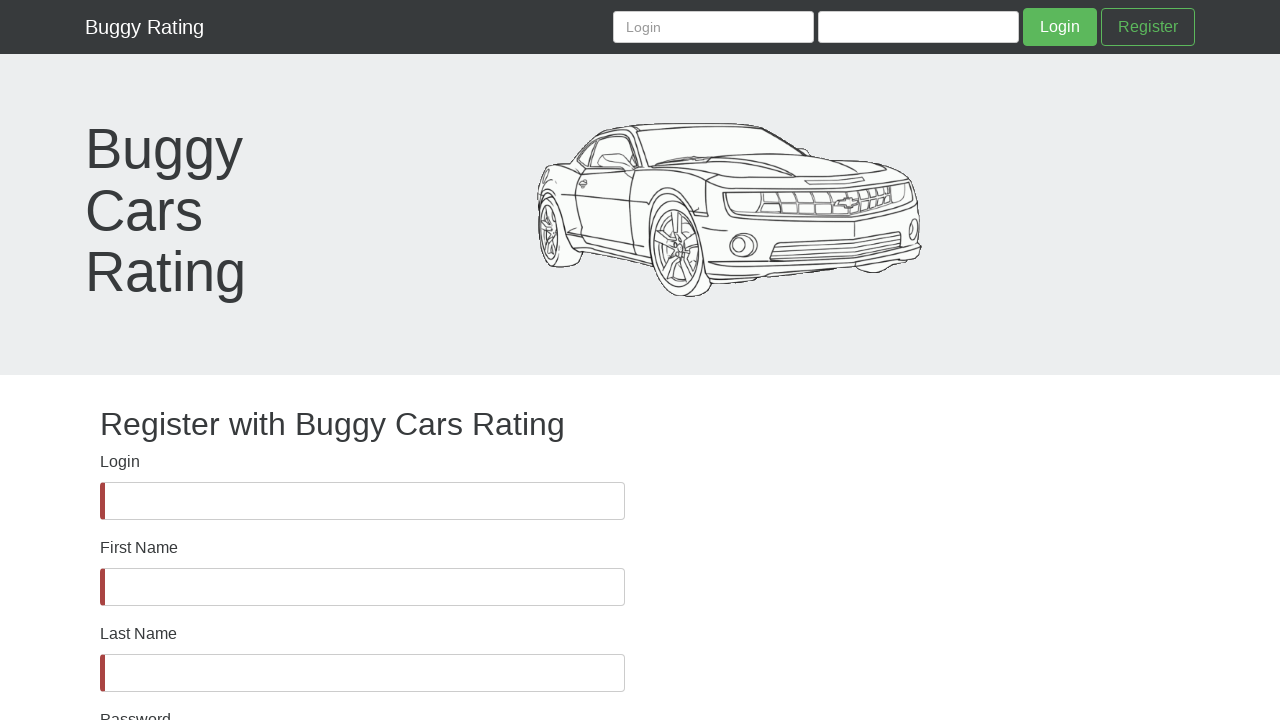

Username field selector loaded
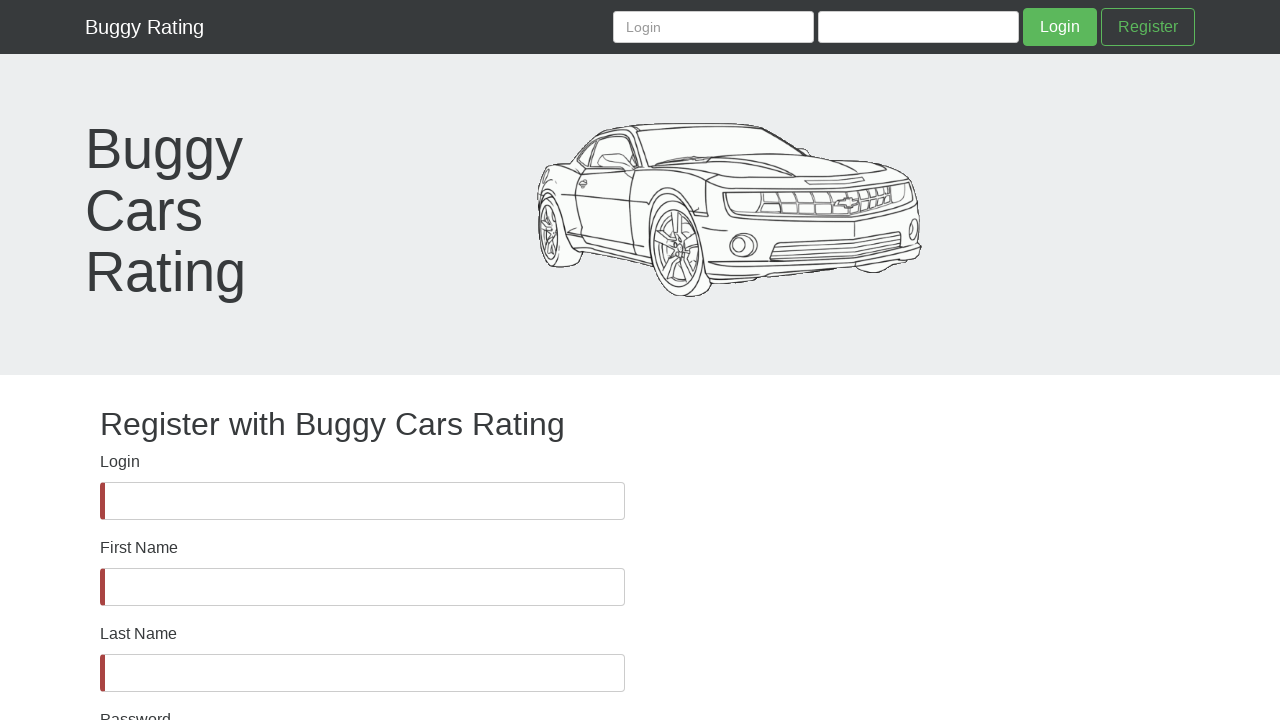

Verified username field is visible
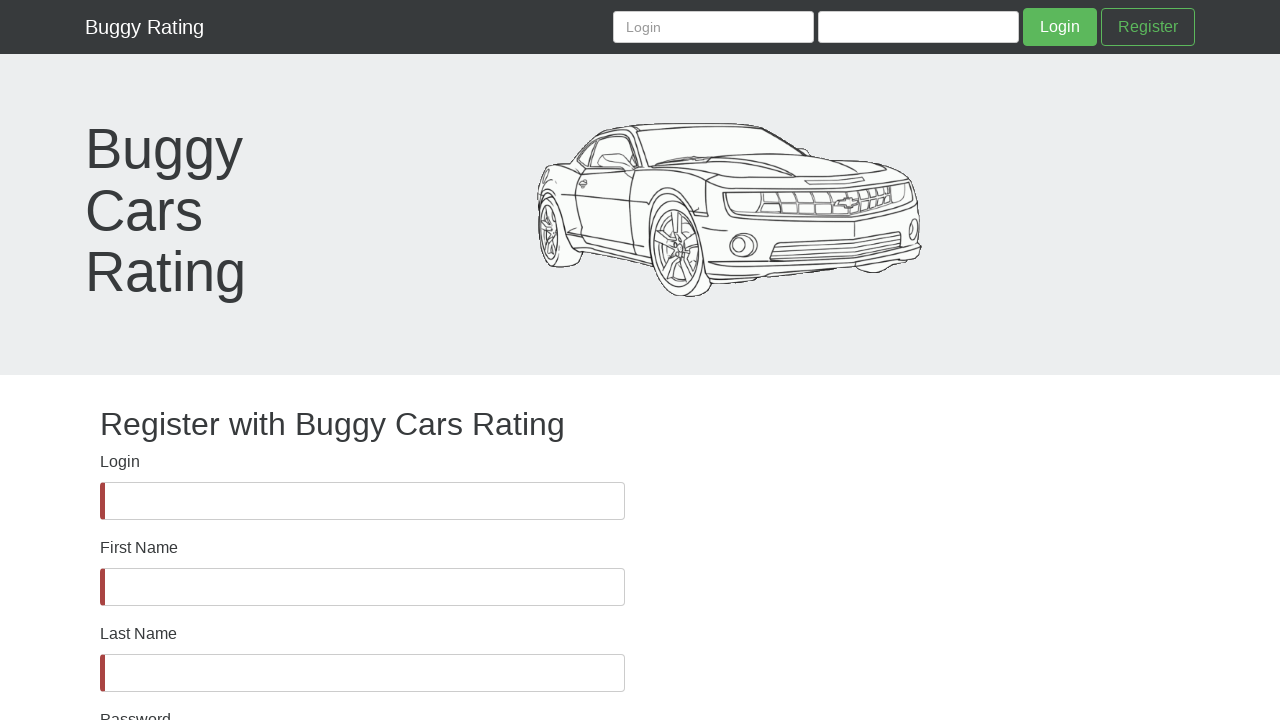

Filled username field with 4 blank spaces on #username
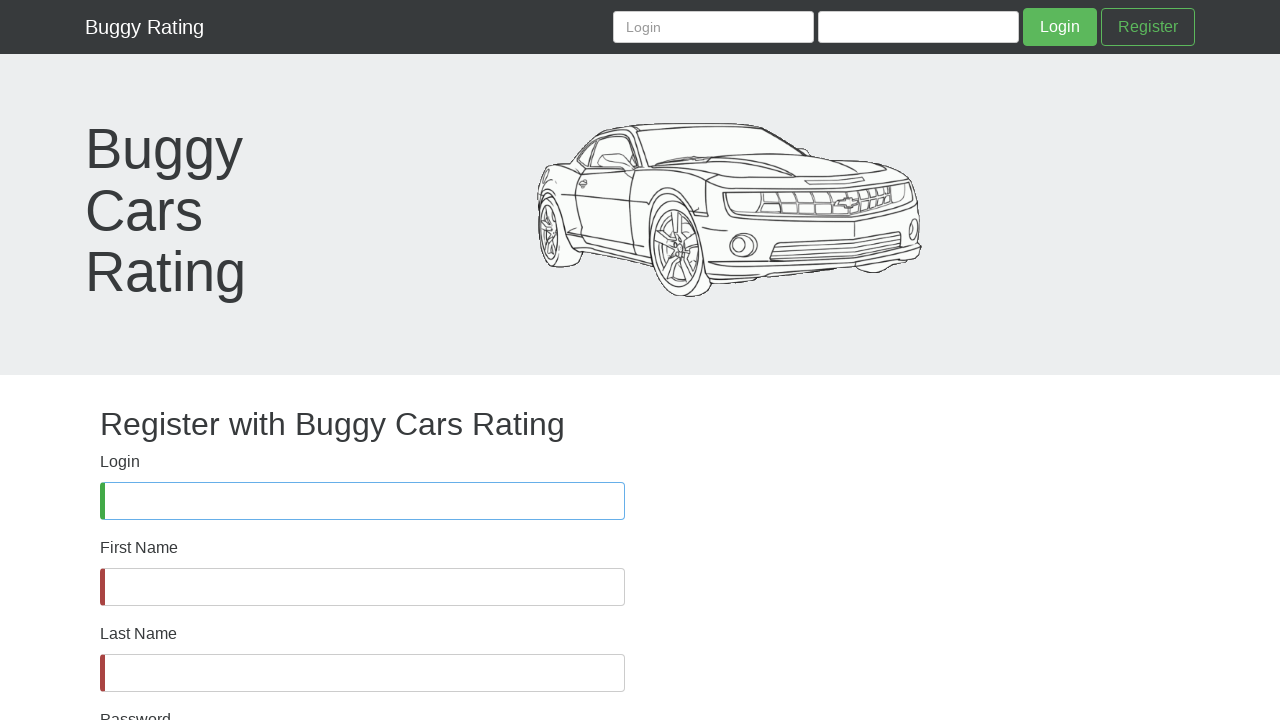

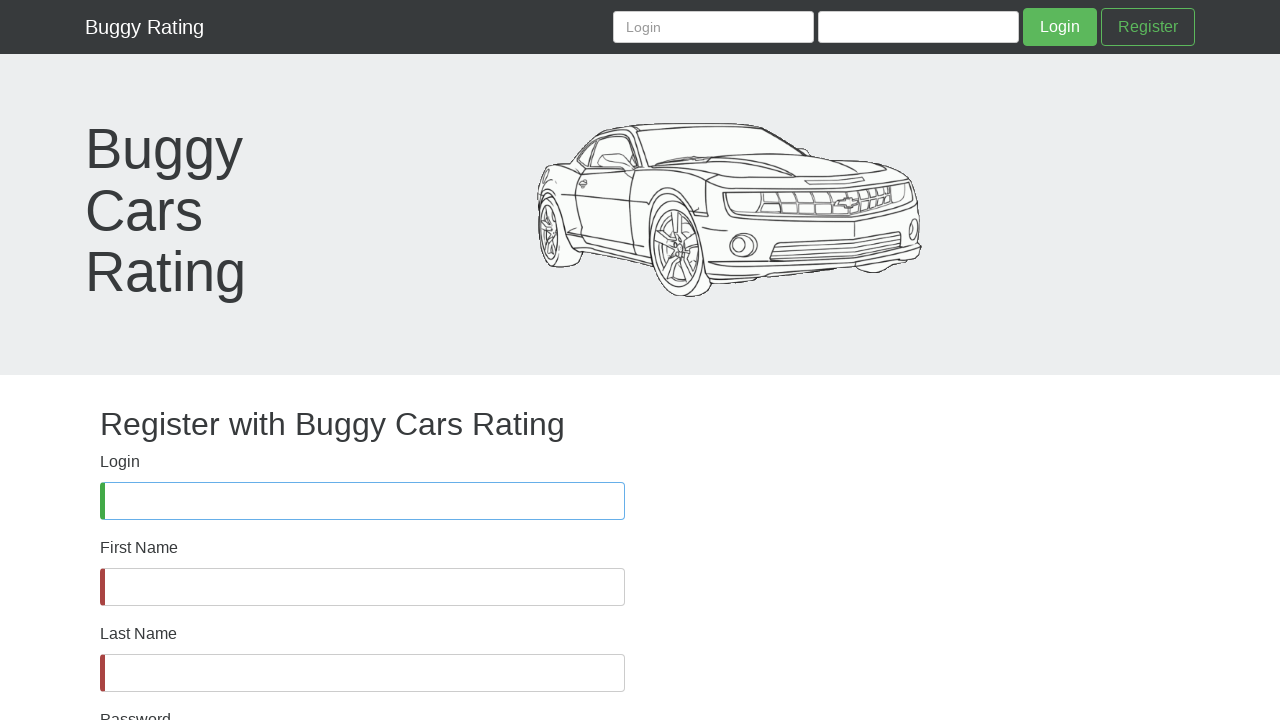